Verifies the parent frame by switching to it and checking its content displays "Parent frame"

Starting URL: https://demoqa.com/nestedframes

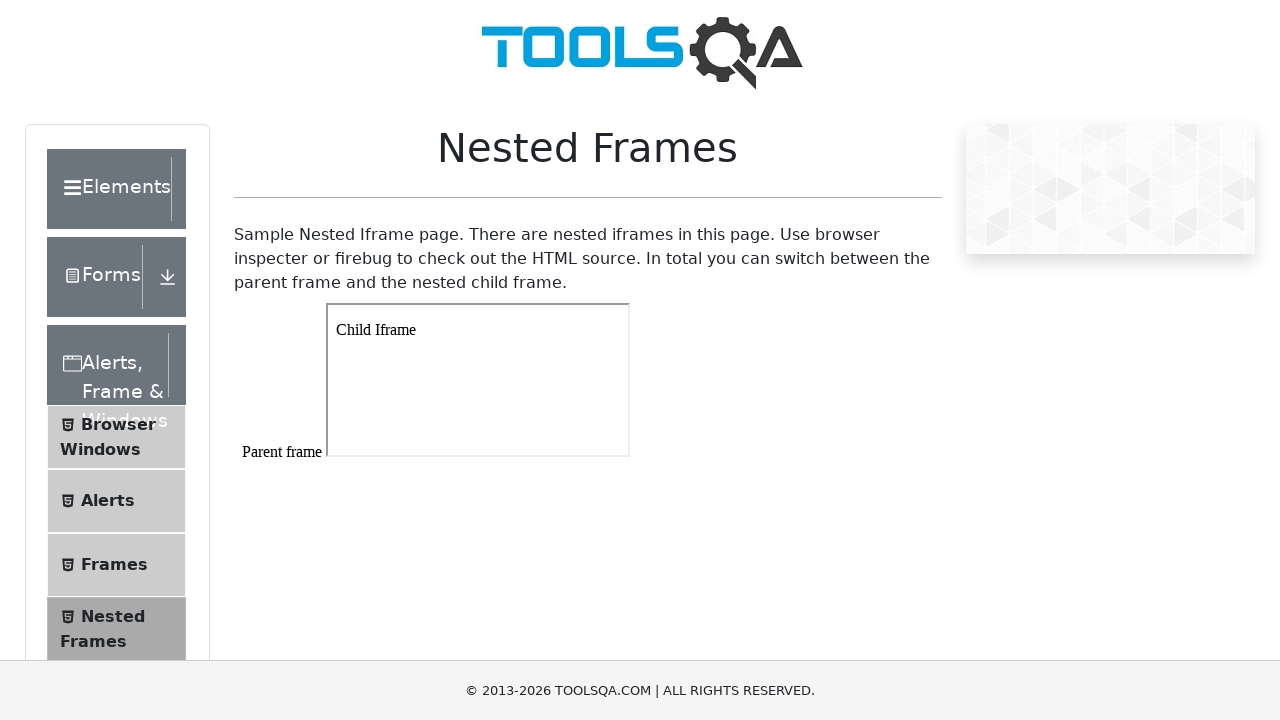

Navigated to nested frames test page
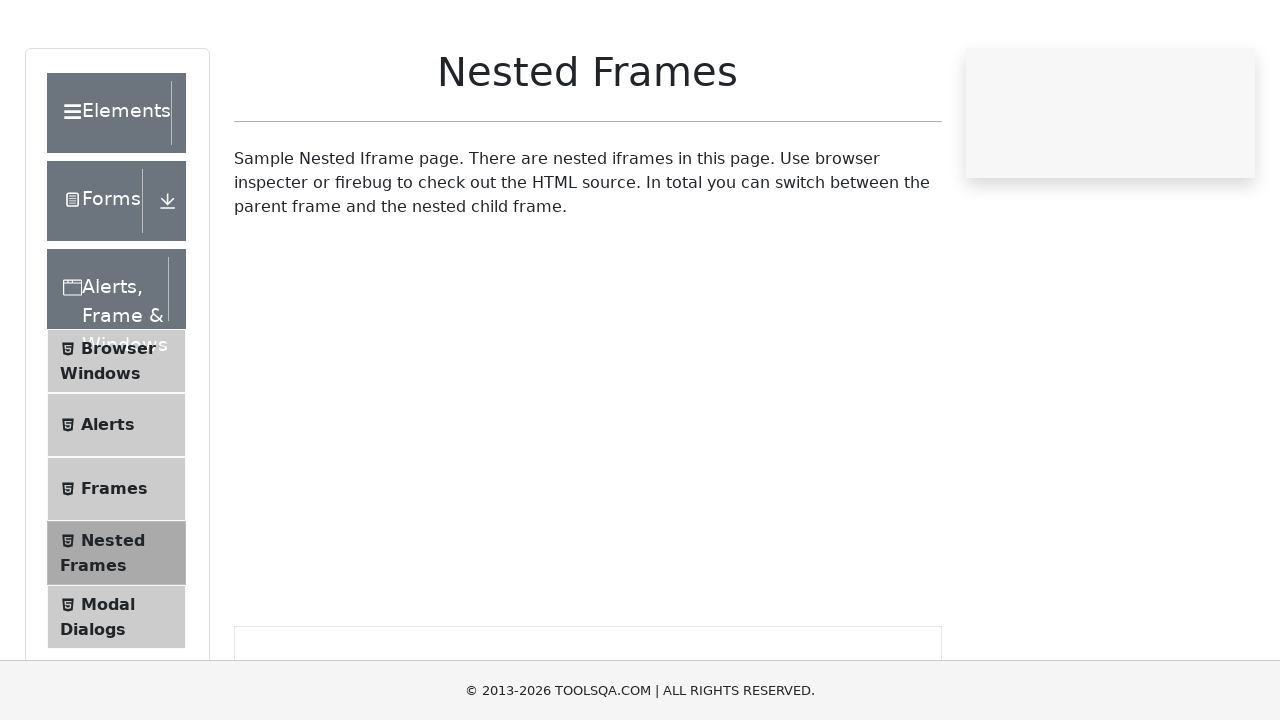

Located parent frame with ID 'frame1'
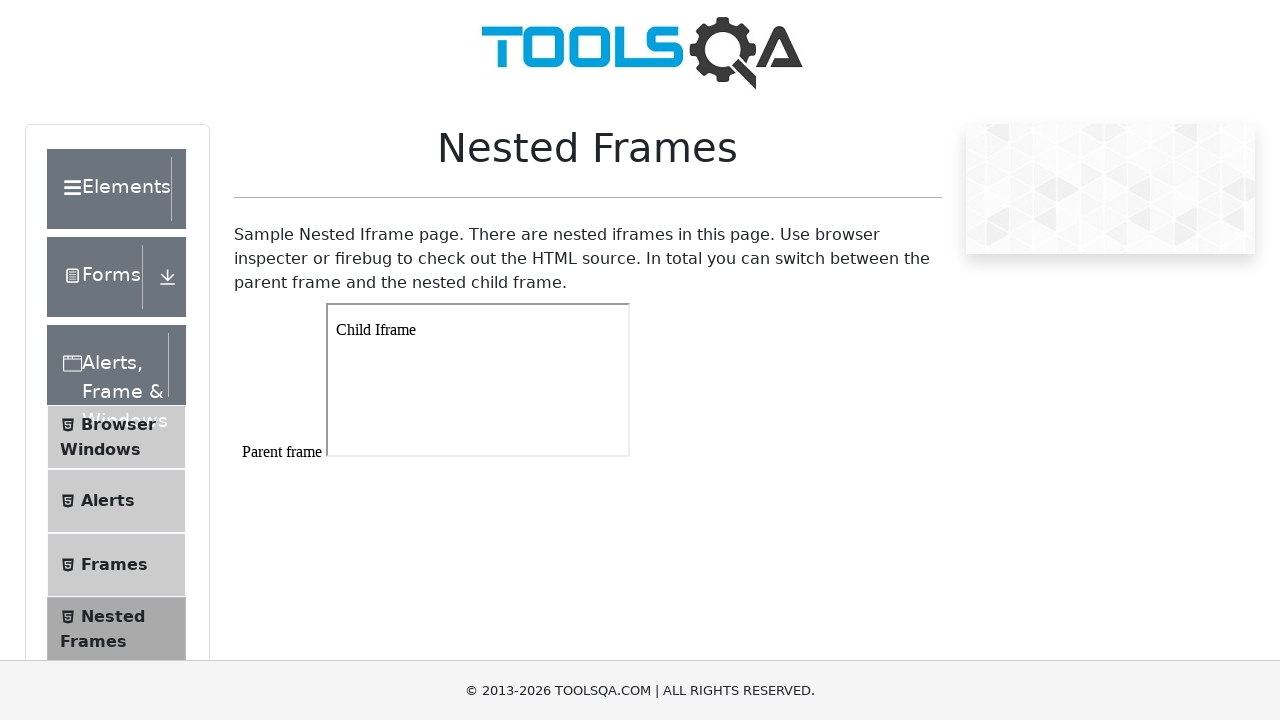

Waited for parent frame body to load
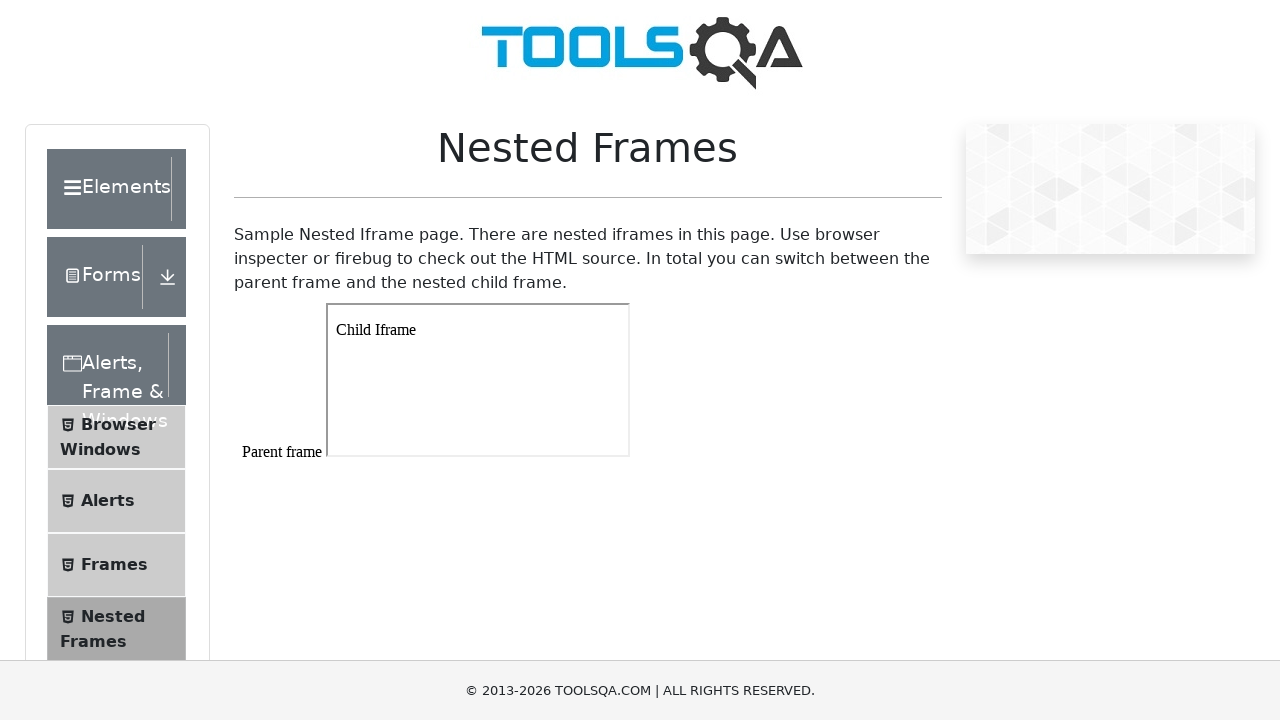

Retrieved text content from parent frame body
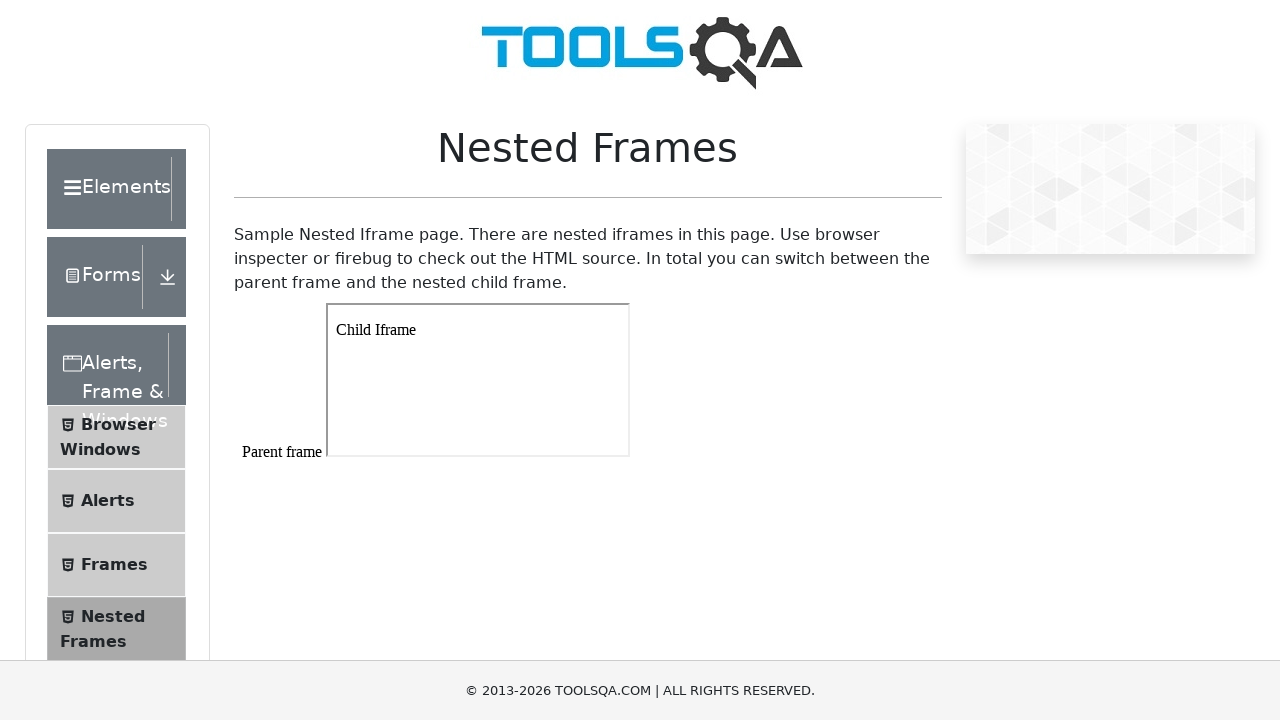

Verified that parent frame contains 'Parent frame' text
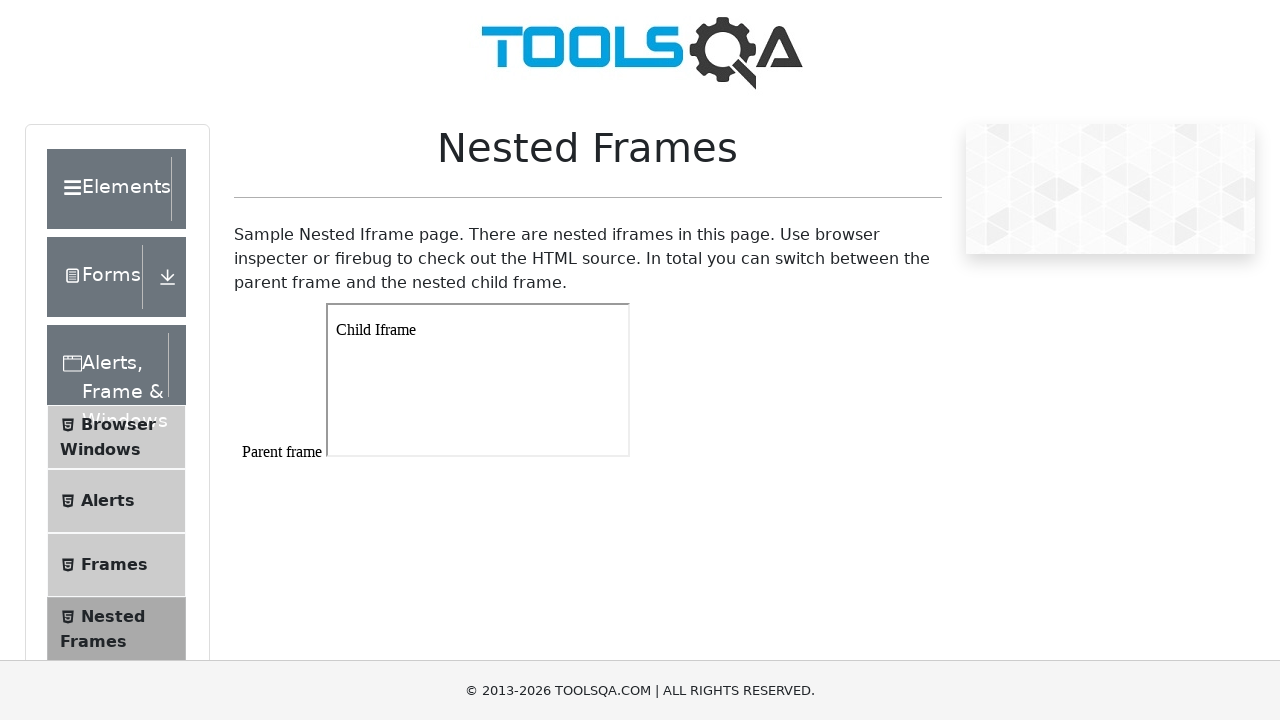

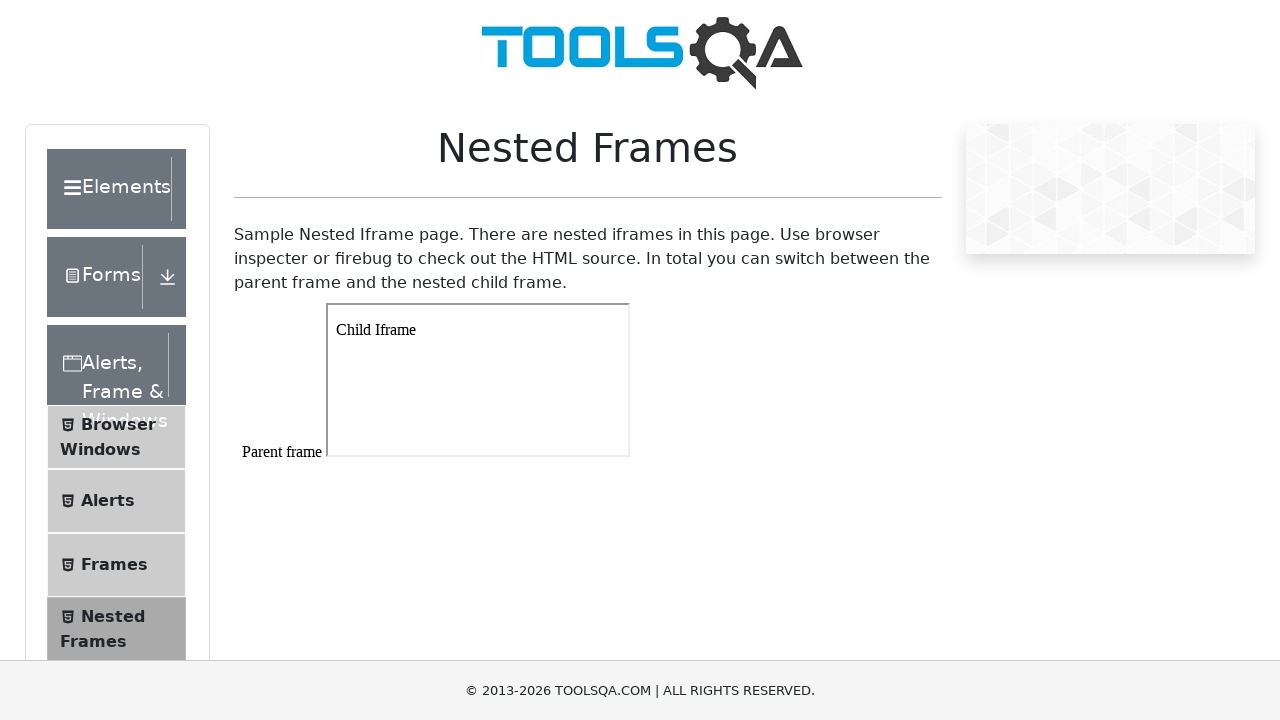